Tests alert handling functionality by navigating to alerts demo page, triggering a confirmation dialog, and dismissing it

Starting URL: https://demo.automationtesting.in/Alerts.html

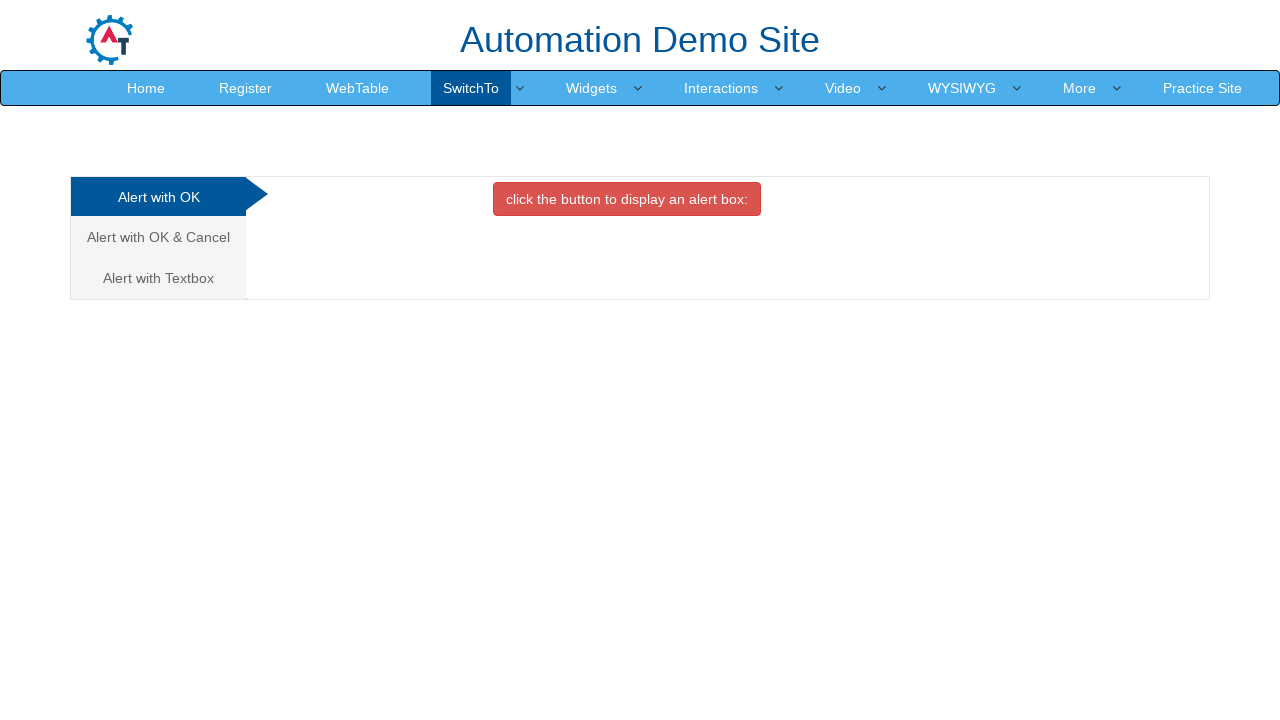

Clicked on the 'Alert with OK & Cancel' tab at (158, 237) on xpath=//a[contains(text(),'Alert with OK & Cancel ')]
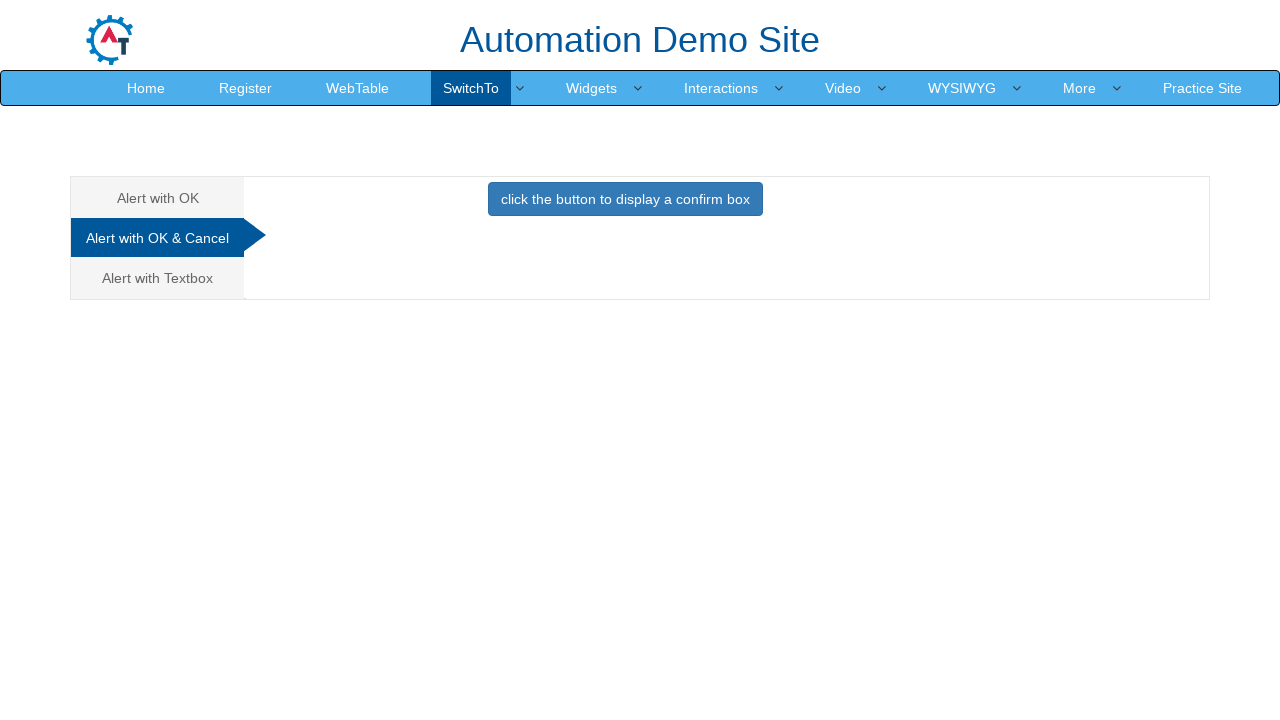

Clicked button to trigger confirmation dialog at (625, 199) on xpath=//button[contains(text(),'click the button to display a confirm box')]
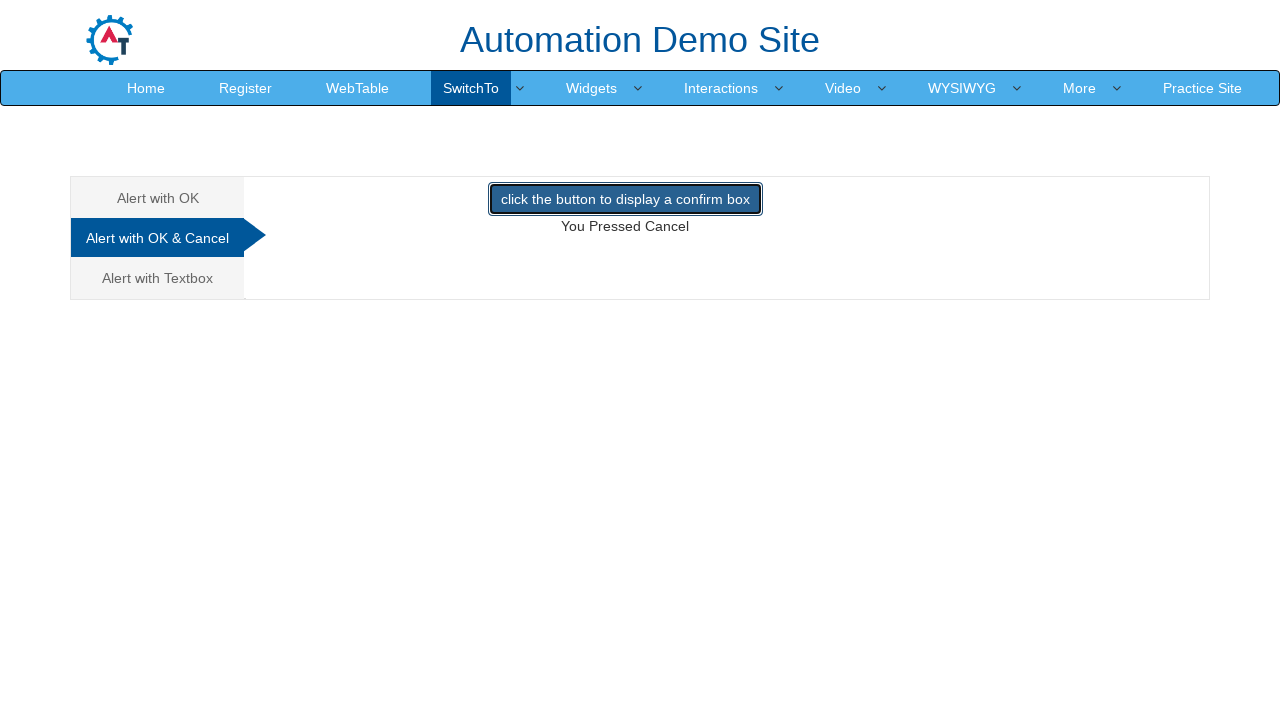

Dismissed the confirmation dialog by clicking Cancel
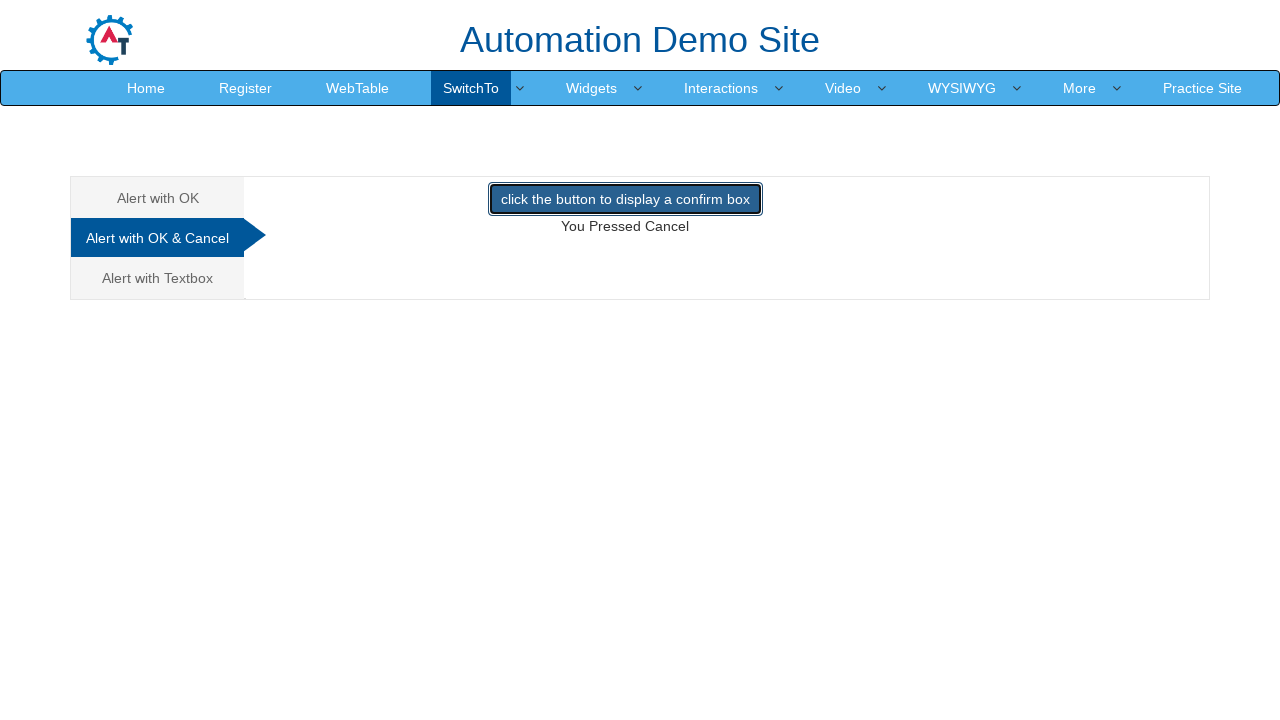

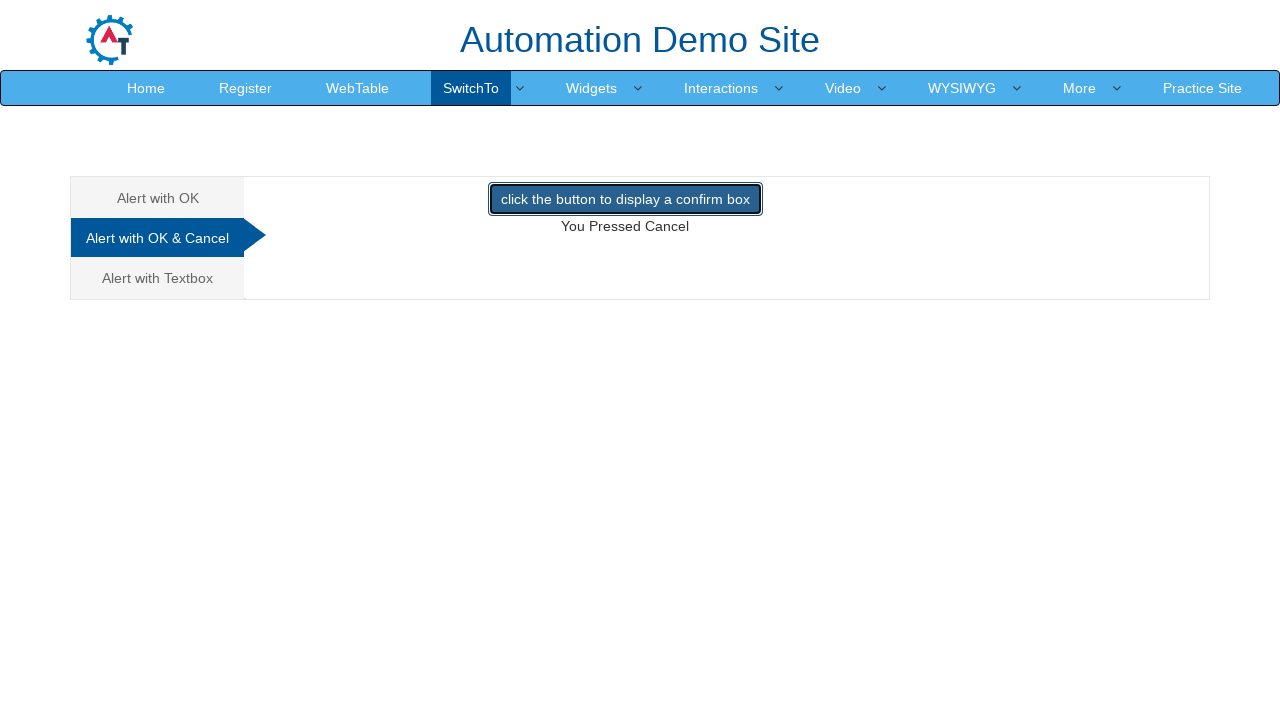